Tests various JavaScript alert types including simple alert, confirmation alert, and prompt alert by triggering them and interacting with accept/dismiss and text input

Starting URL: https://demo.automationtesting.in/Alerts.html

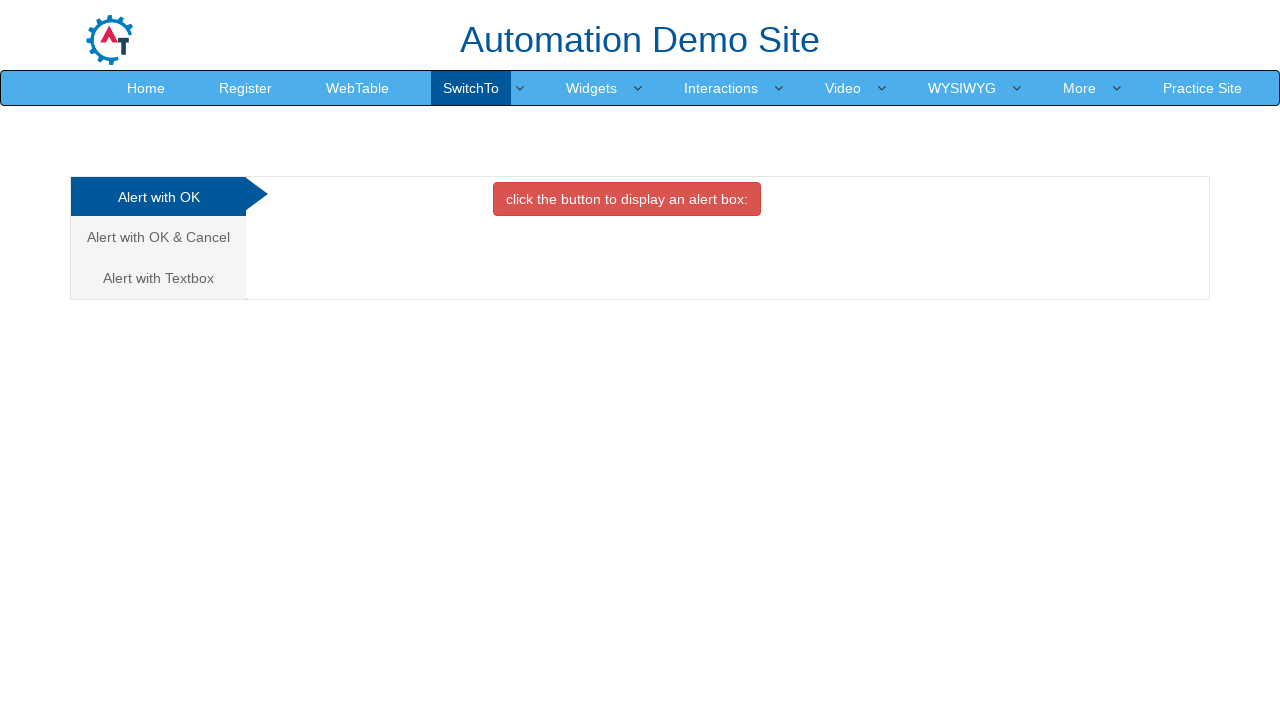

Clicked button to trigger simple alert at (627, 199) on xpath=//button[contains(text(),'click the button to display an')]
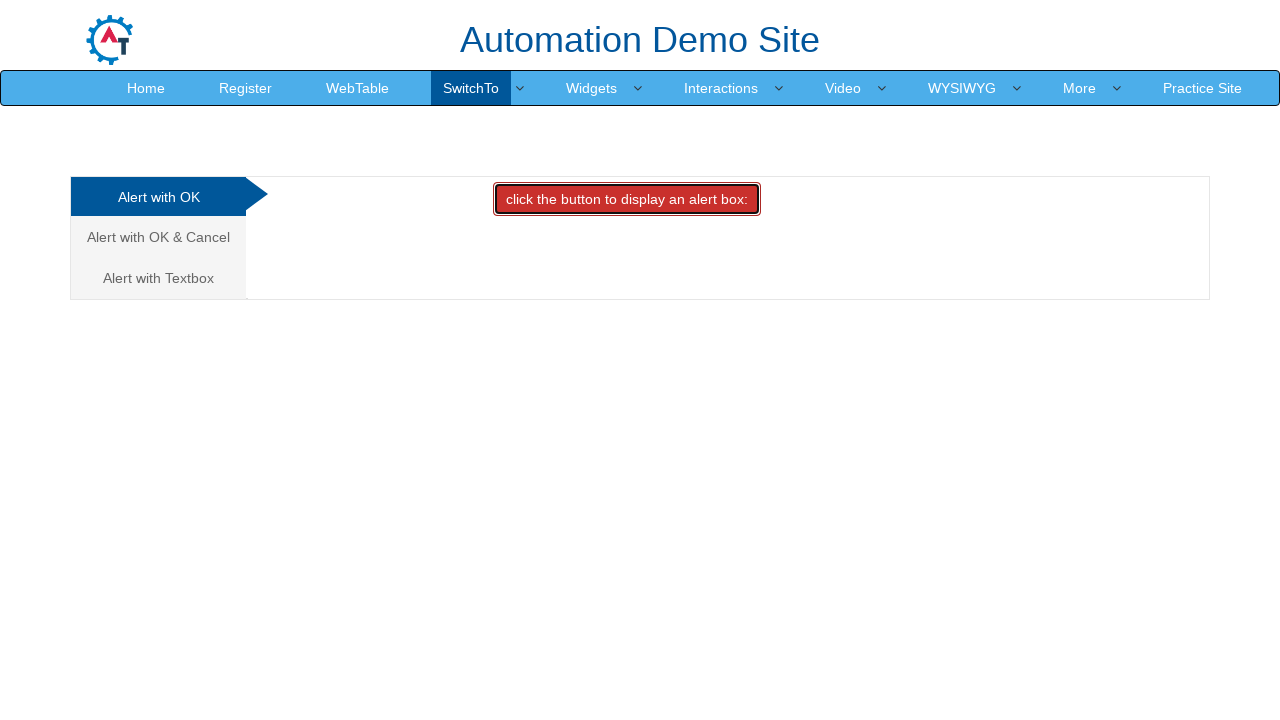

Set up dialog handler to accept simple alert
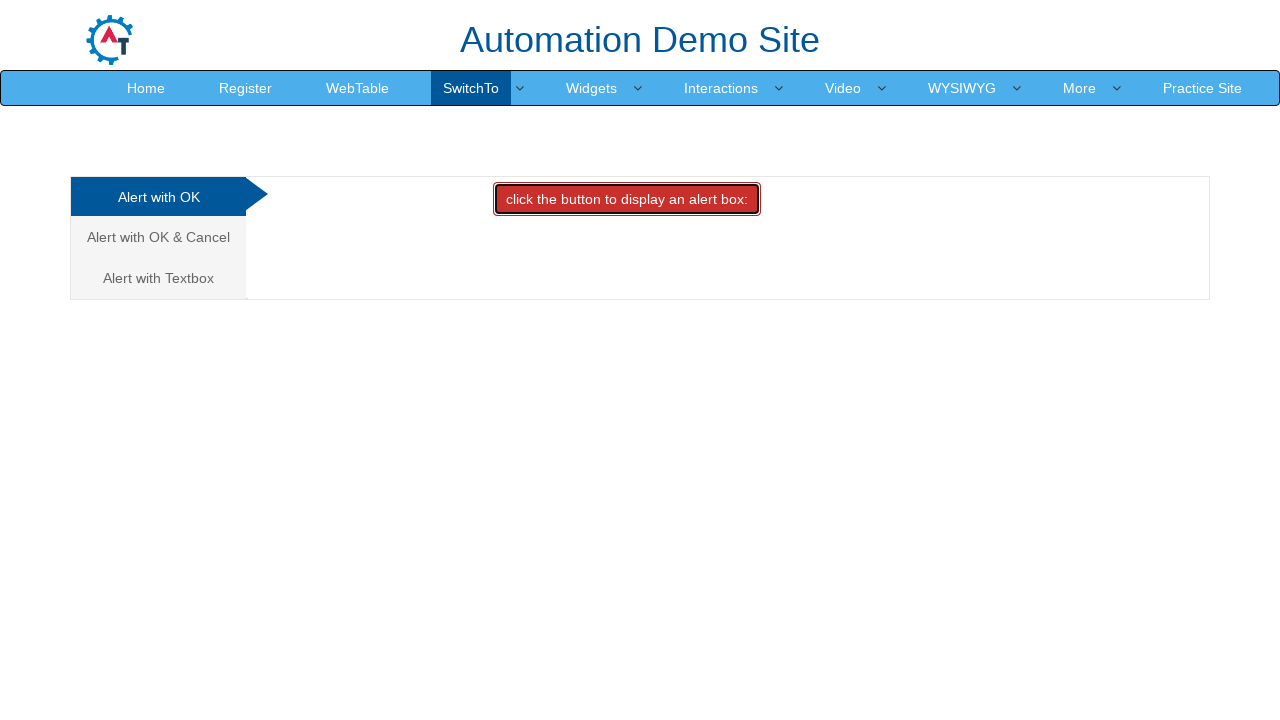

Navigated to confirmation alert section at (158, 237) on xpath=//a[contains(text(),'Alert with OK &')]
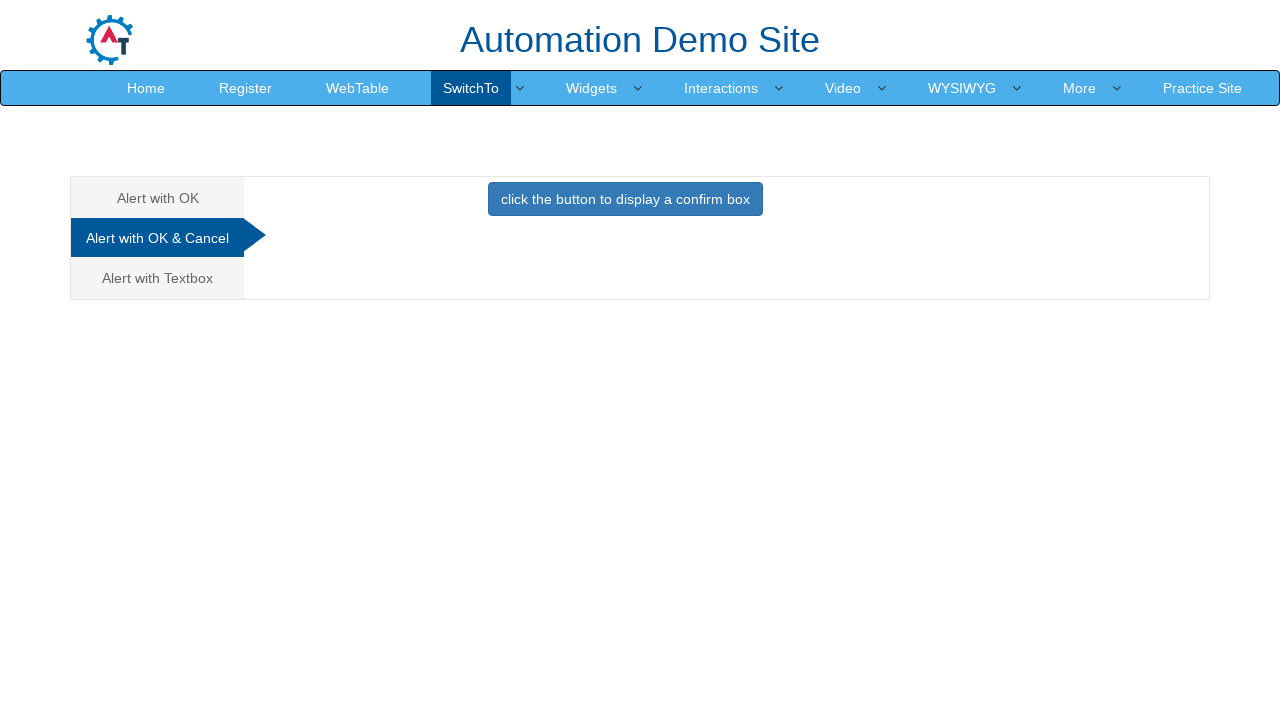

Clicked button to trigger confirmation alert at (625, 199) on xpath=//button[contains(text(),'click the button to display a ')]
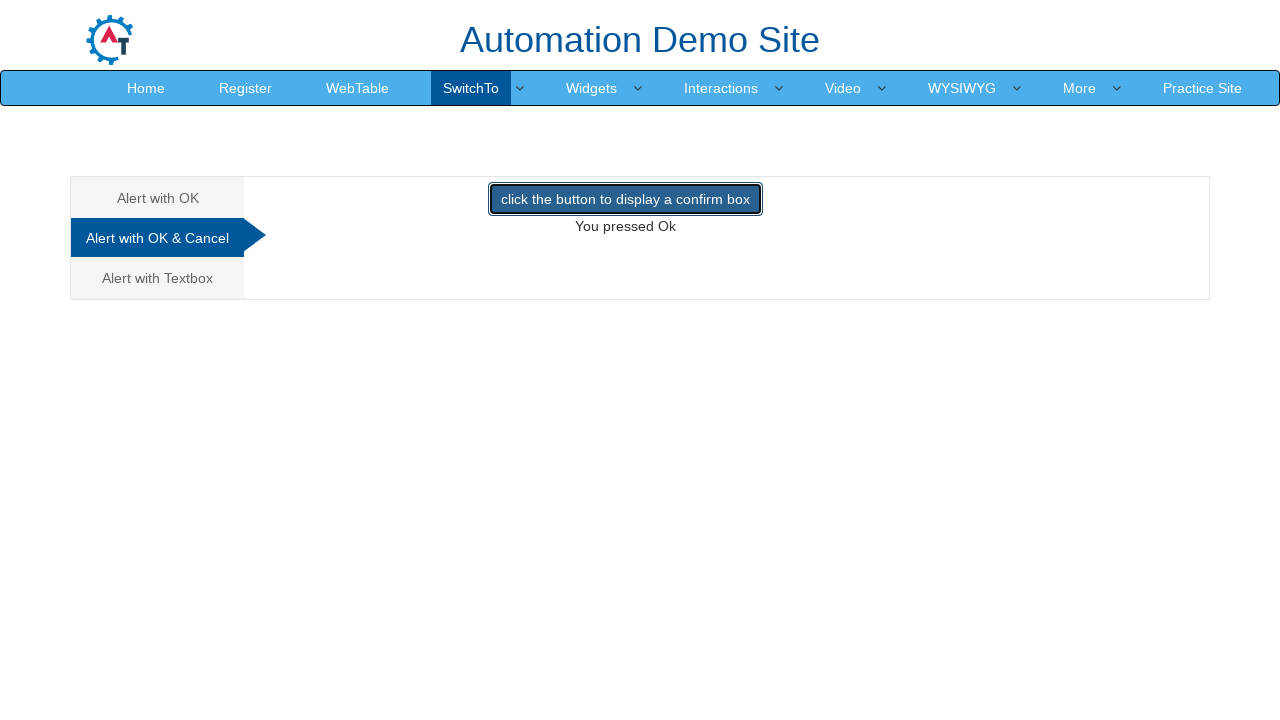

Navigated to prompt alert section at (158, 278) on xpath=//a[contains(text(),'Alert with T')]
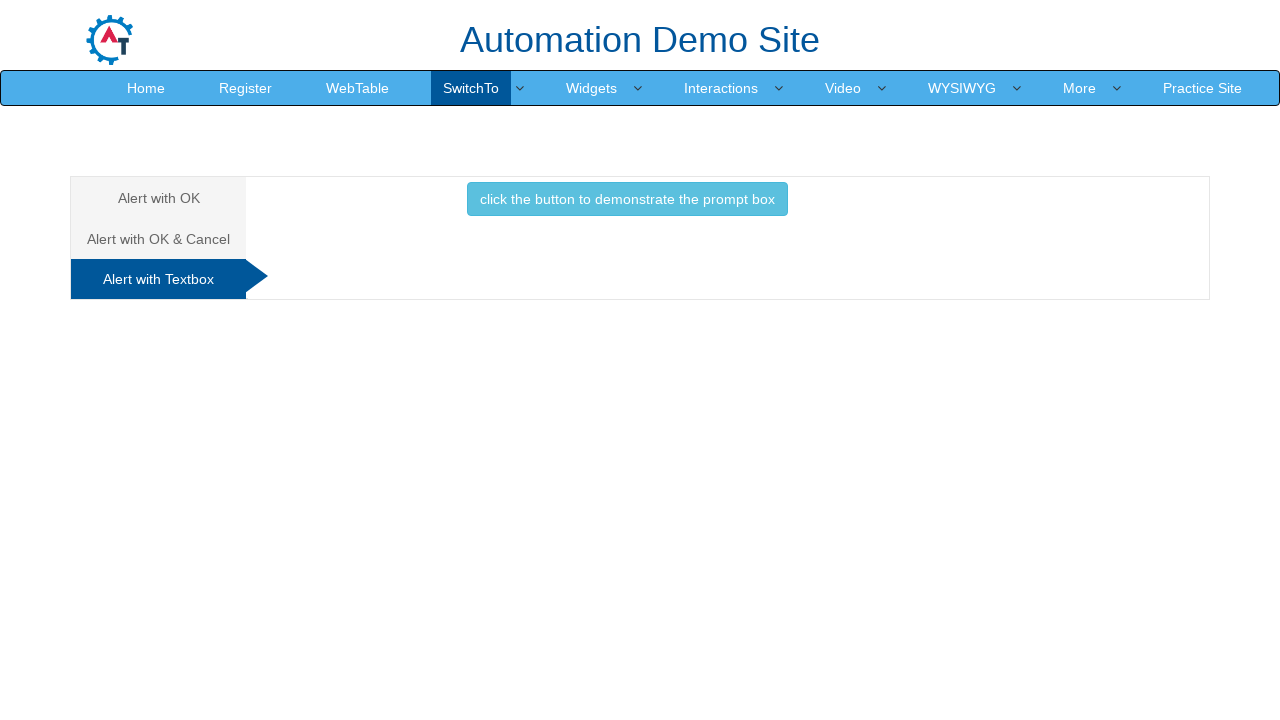

Clicked button to trigger prompt alert at (627, 199) on xpath=//button[contains(text(),'click the button to de')]
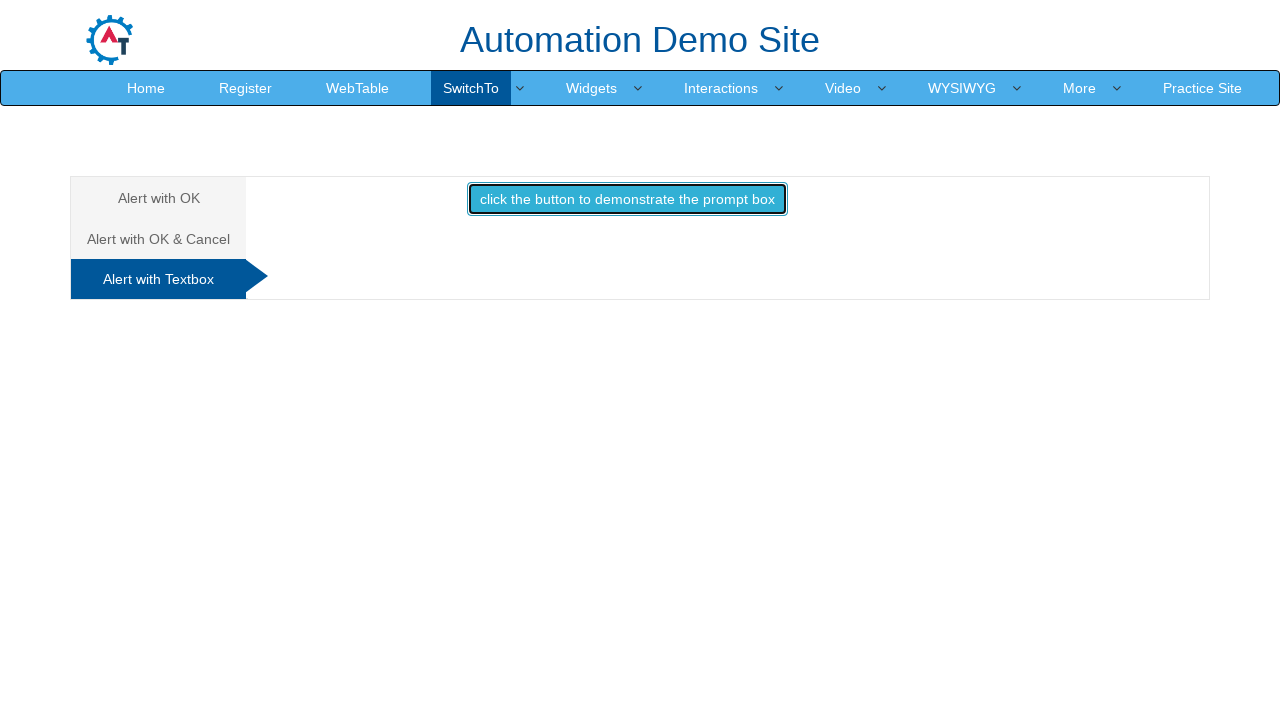

Set up dialog handler to accept prompt alert with text input 'Hi Kumara!...'
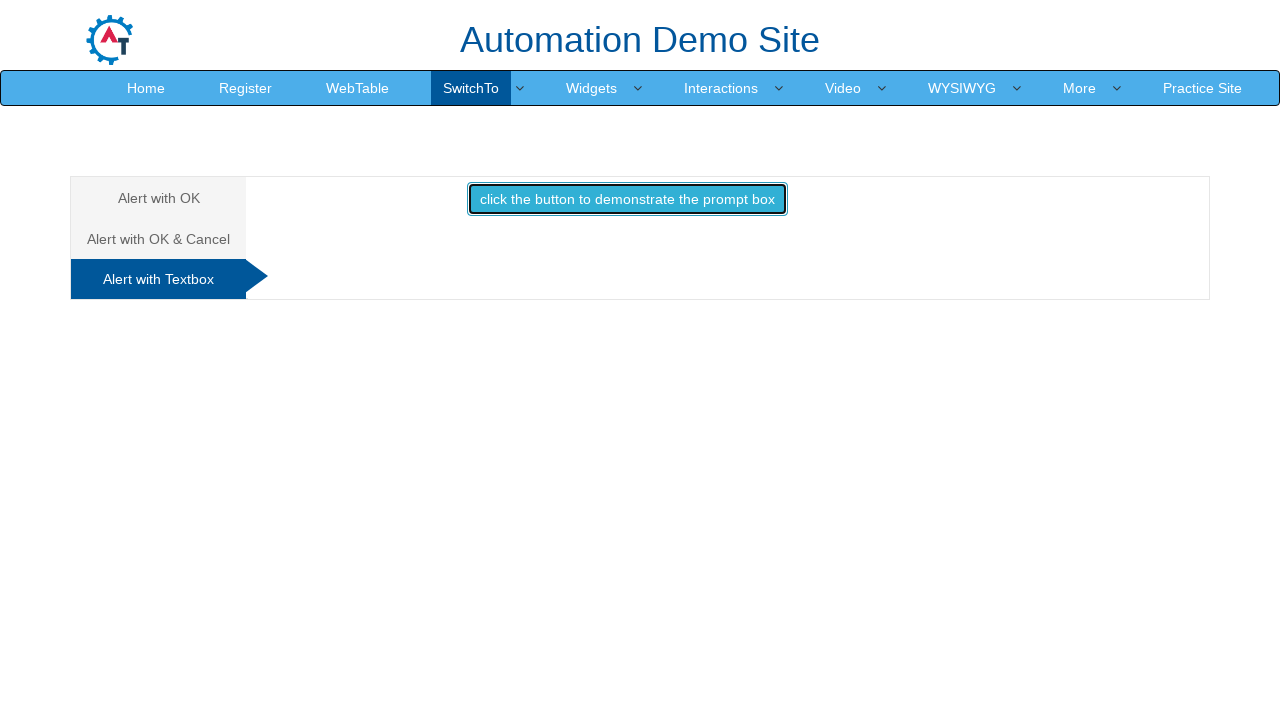

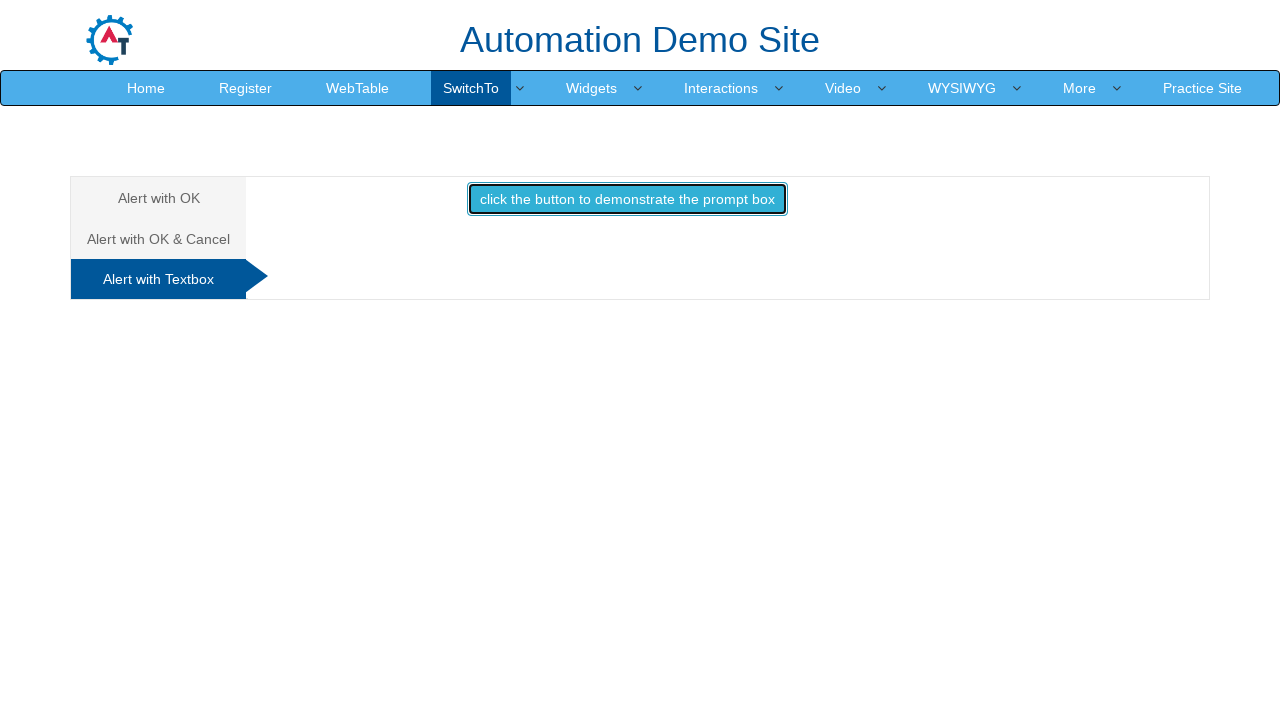